Navigates to W3Schools Java modifiers page and verifies the URL contains "w3schools"

Starting URL: https://www.w3schools.com/java/java_modifiers.asp

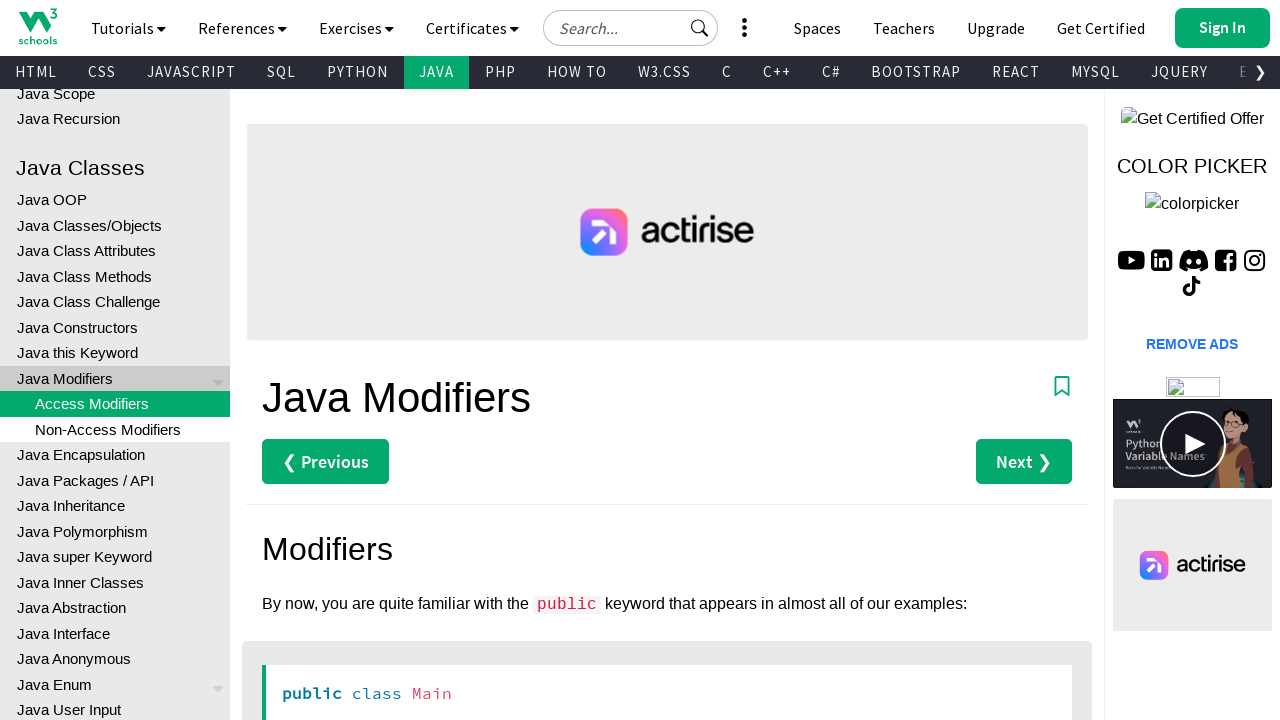

Navigated to W3Schools Java modifiers page
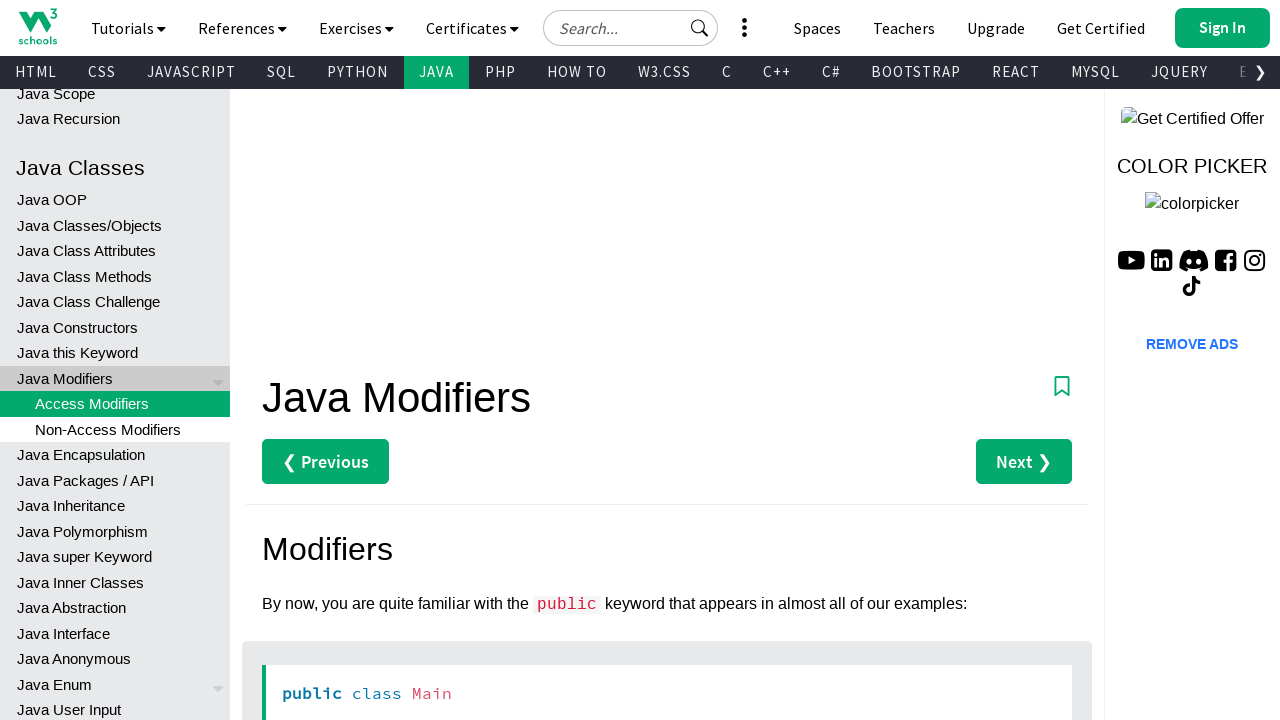

Verified the page URL contains 'w3schools'
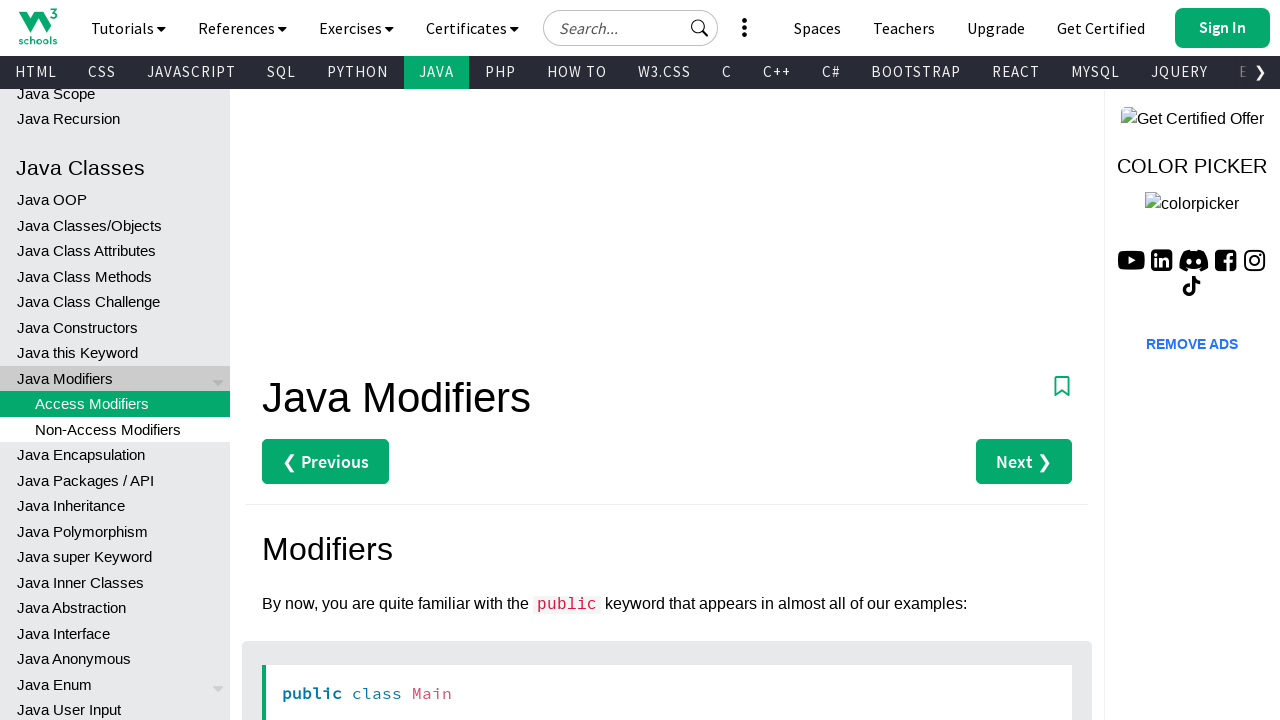

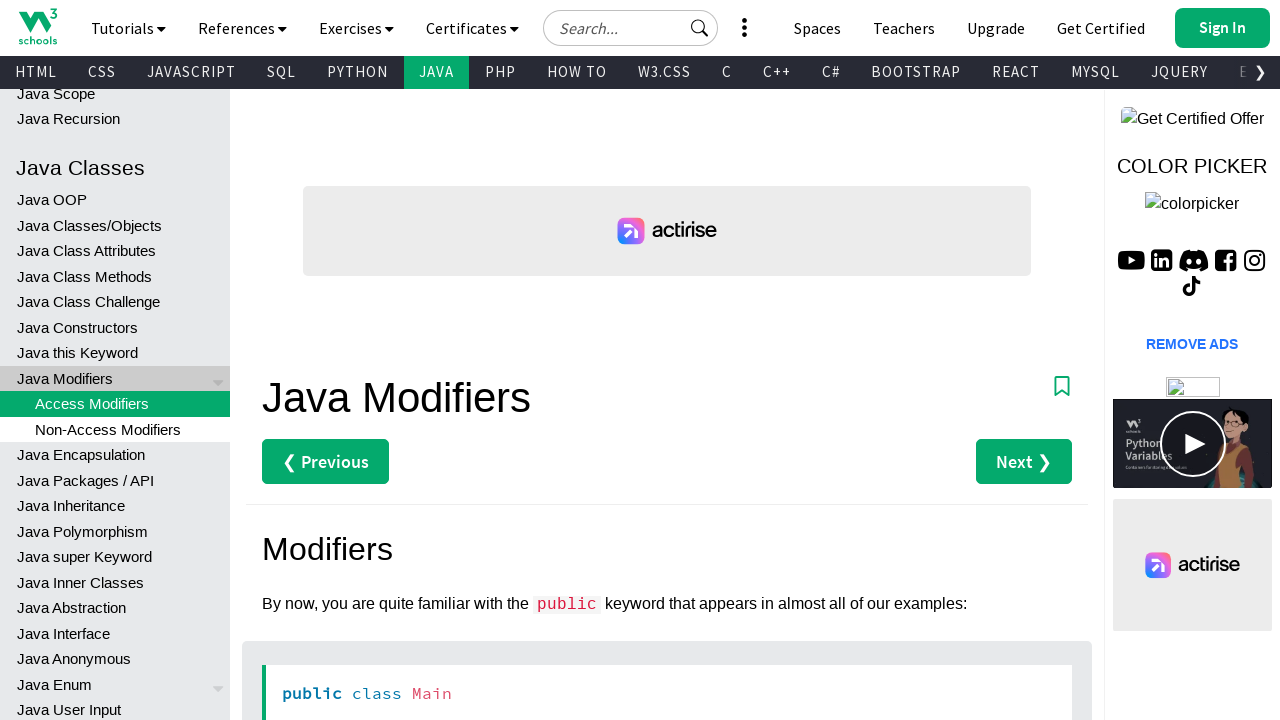